Tests the UKALA agent directory pagination by clicking the search link, then repeatedly clicking the "Next" button to navigate through all pages of results while scrolling each page.

Starting URL: https://www.ukala.org.uk/agent-search/ukala-agent-directory/

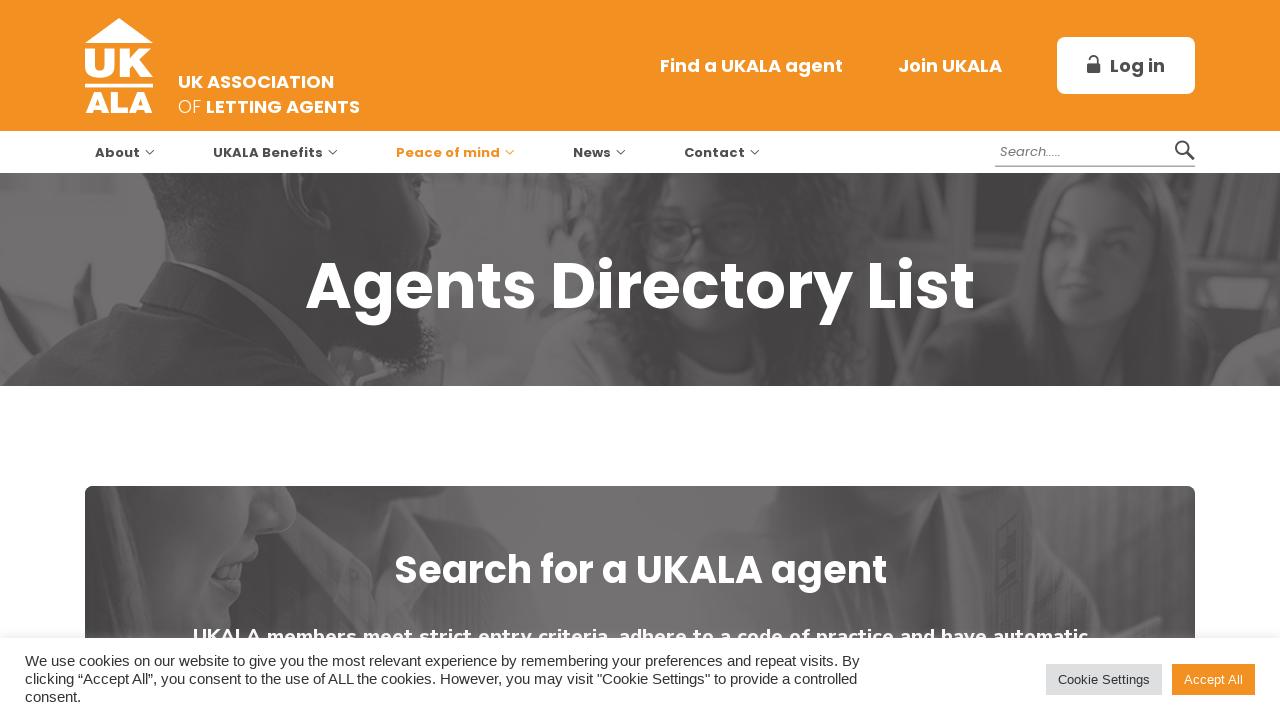

Waited for page to load (networkidle)
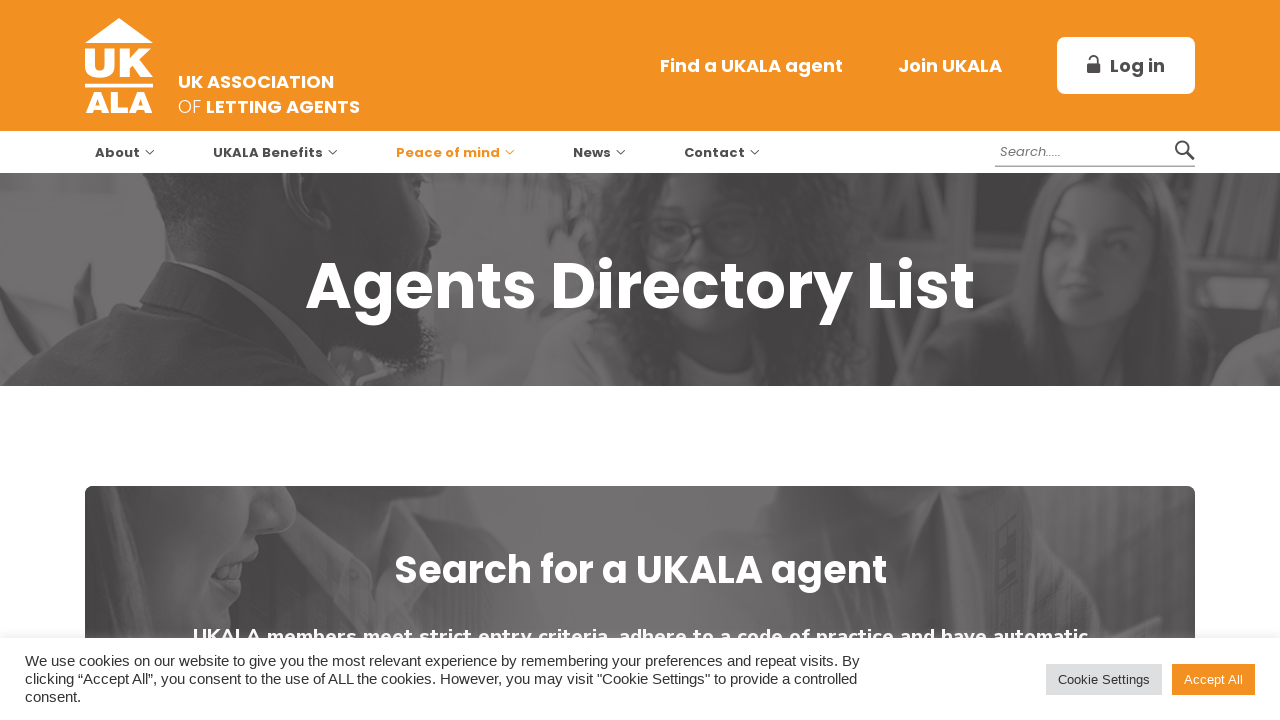

Clicked search link to initiate search at (788, 360) on #ag_search_name
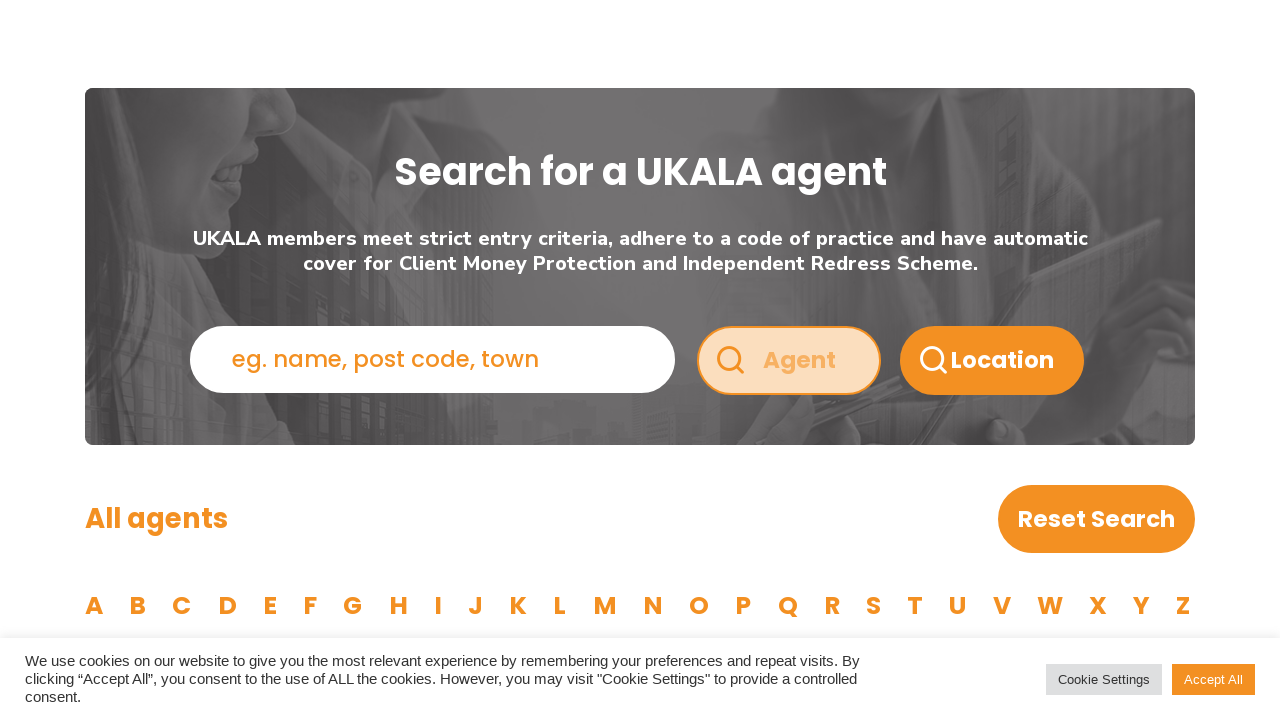

Waited 3 seconds for search to initialize
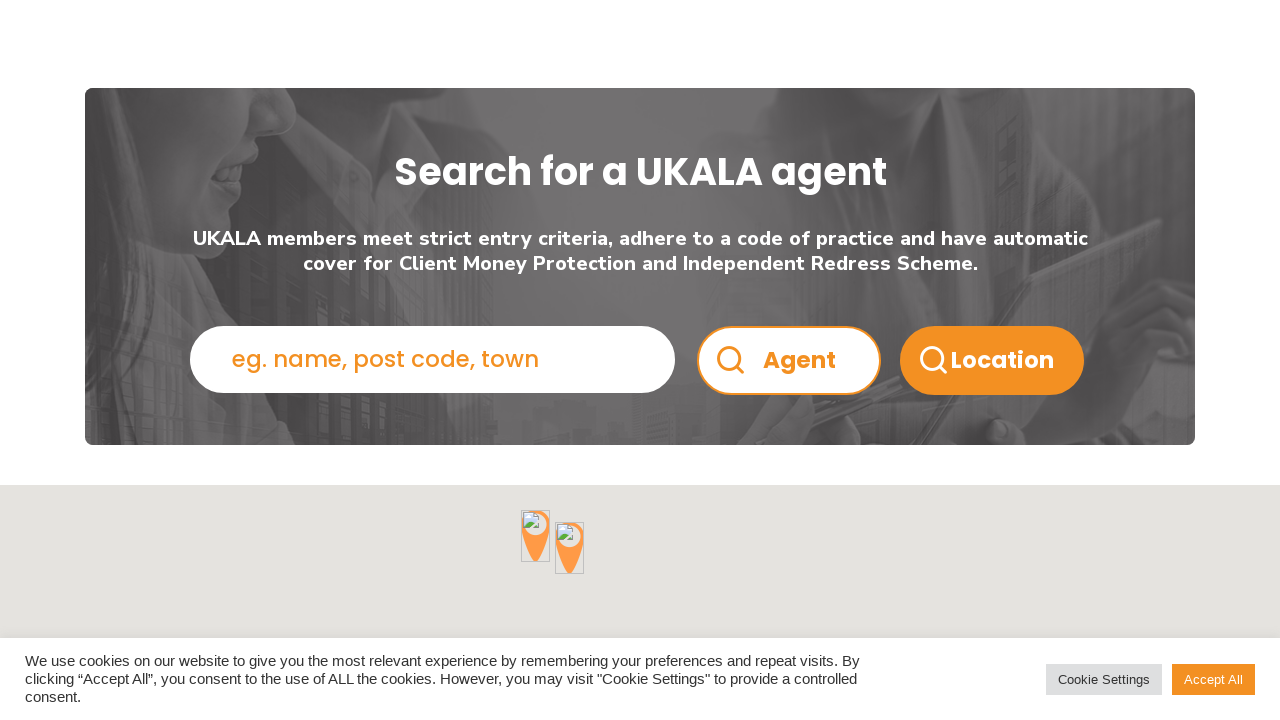

Scrolled to top of page 1
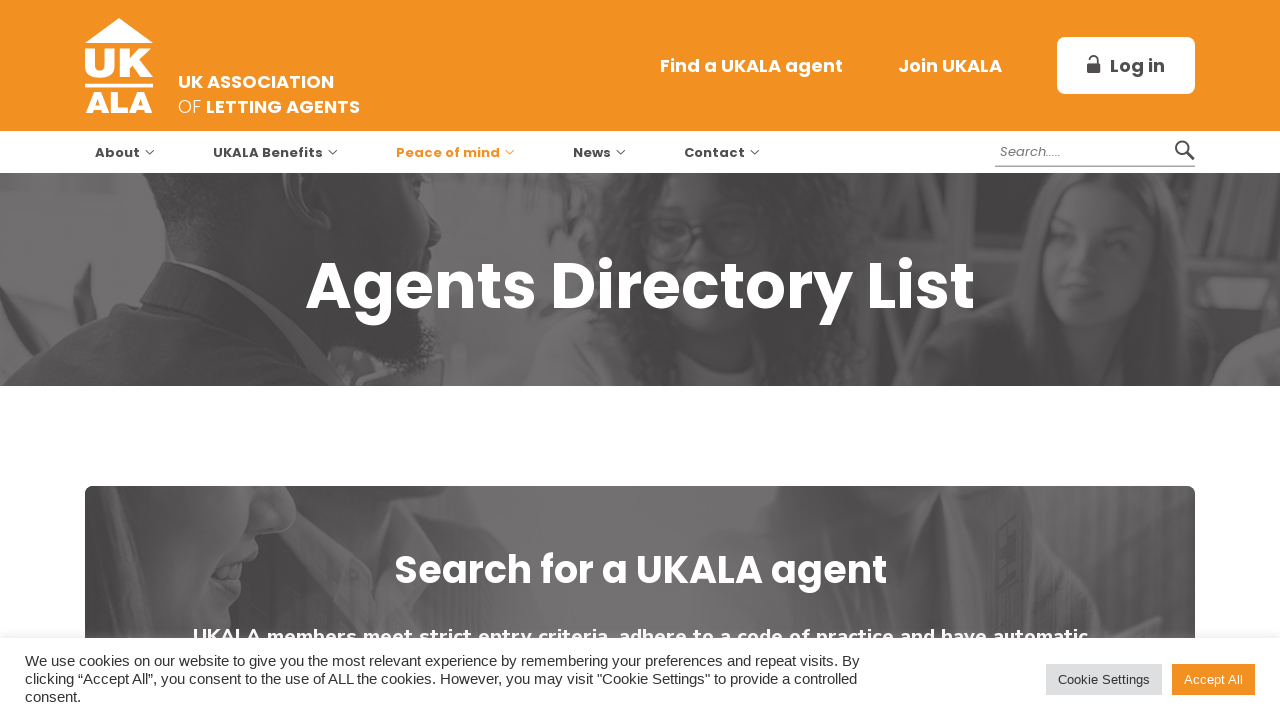

Waited 2 seconds after scrolling to top
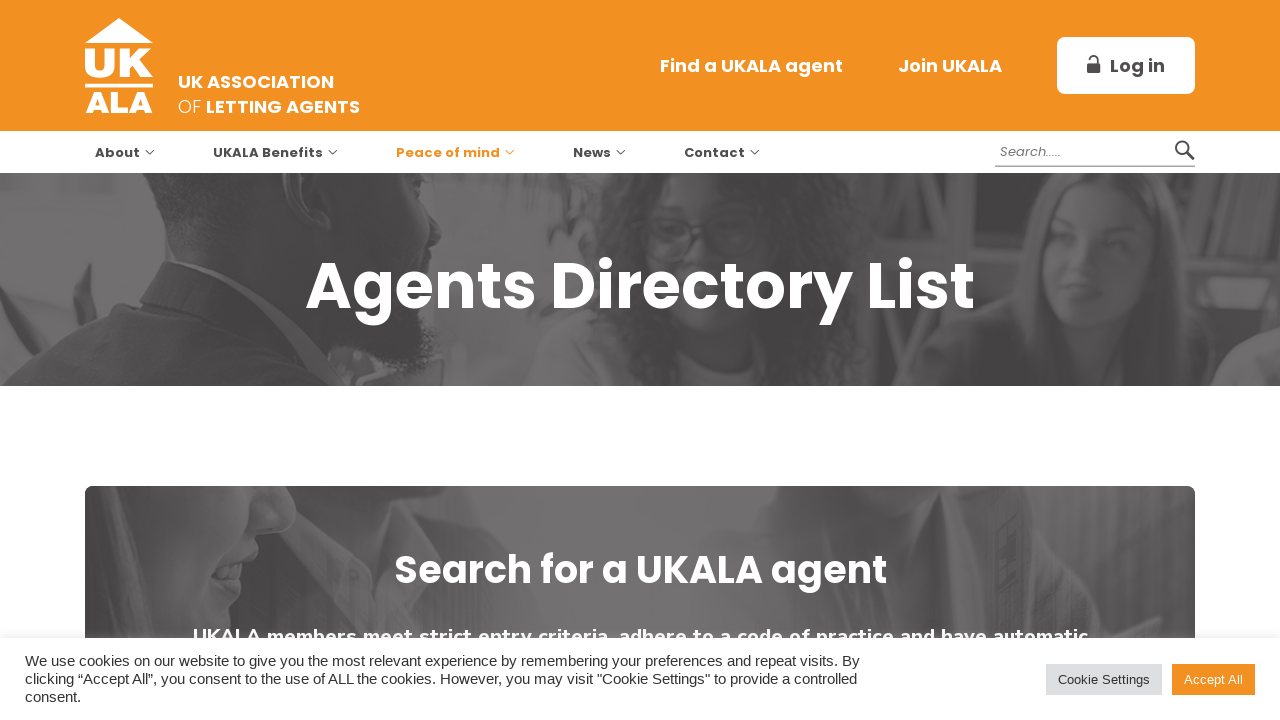

Scrolled to bottom of page 1
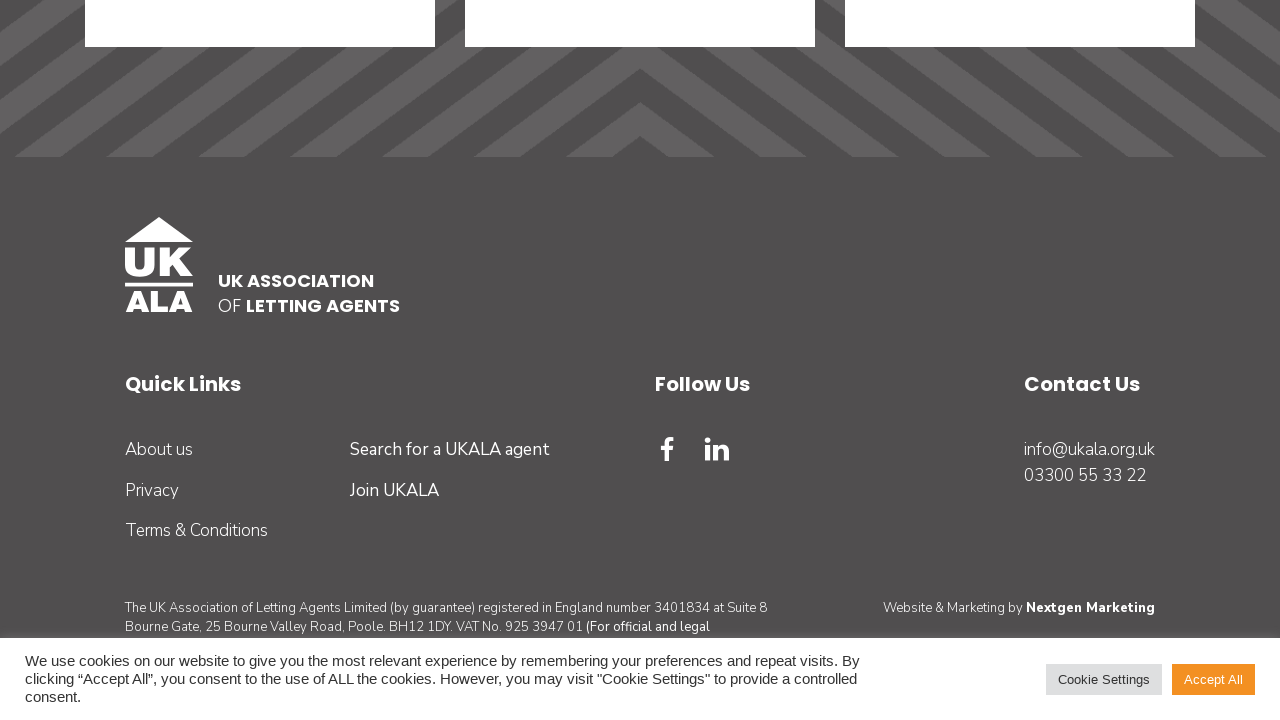

Waited 3 seconds after scrolling to bottom
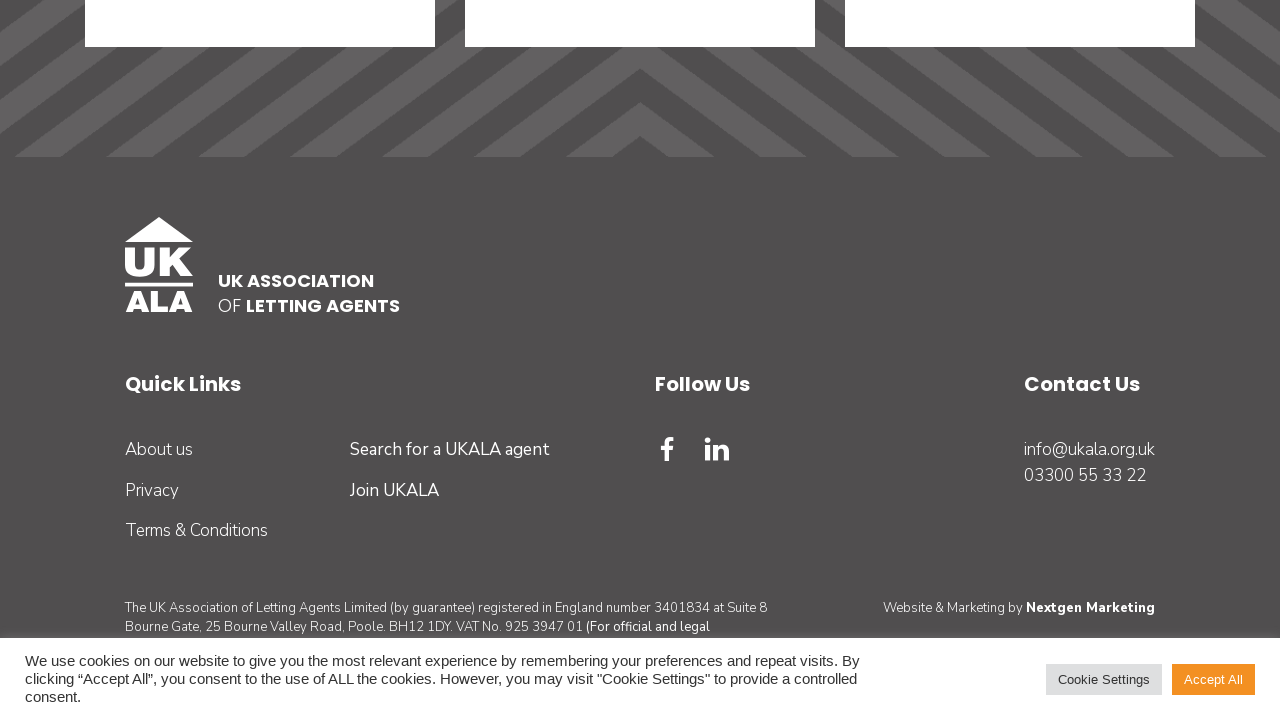

Clicked Next button to navigate to page 2 at (812, 360) on a.js-prevent:has-text('Next')
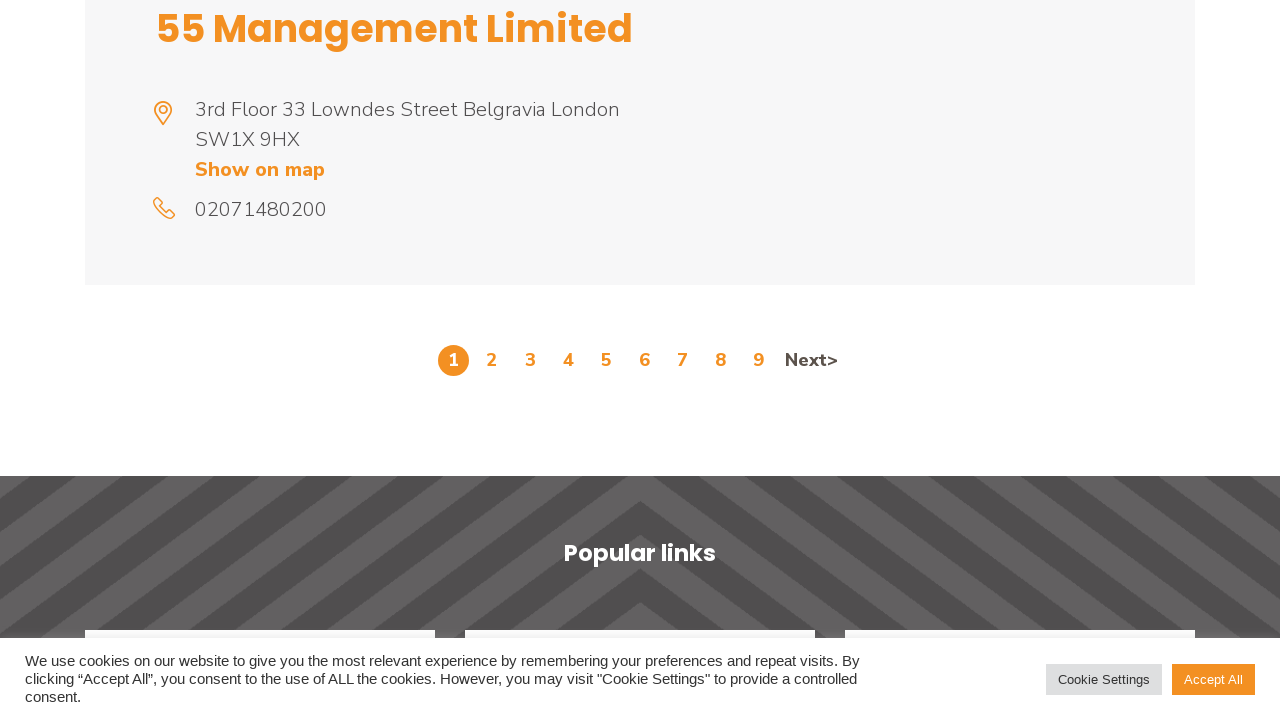

Waited 3 seconds for next page to load
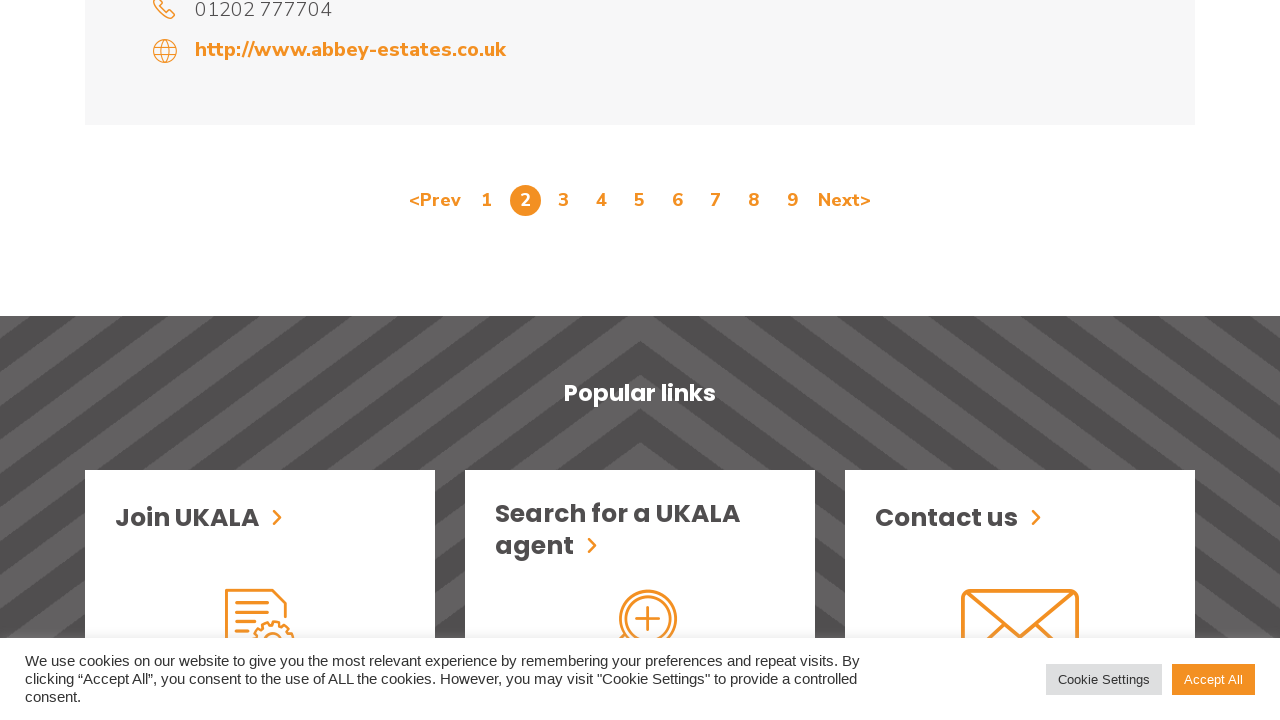

Scrolled to top of page 2
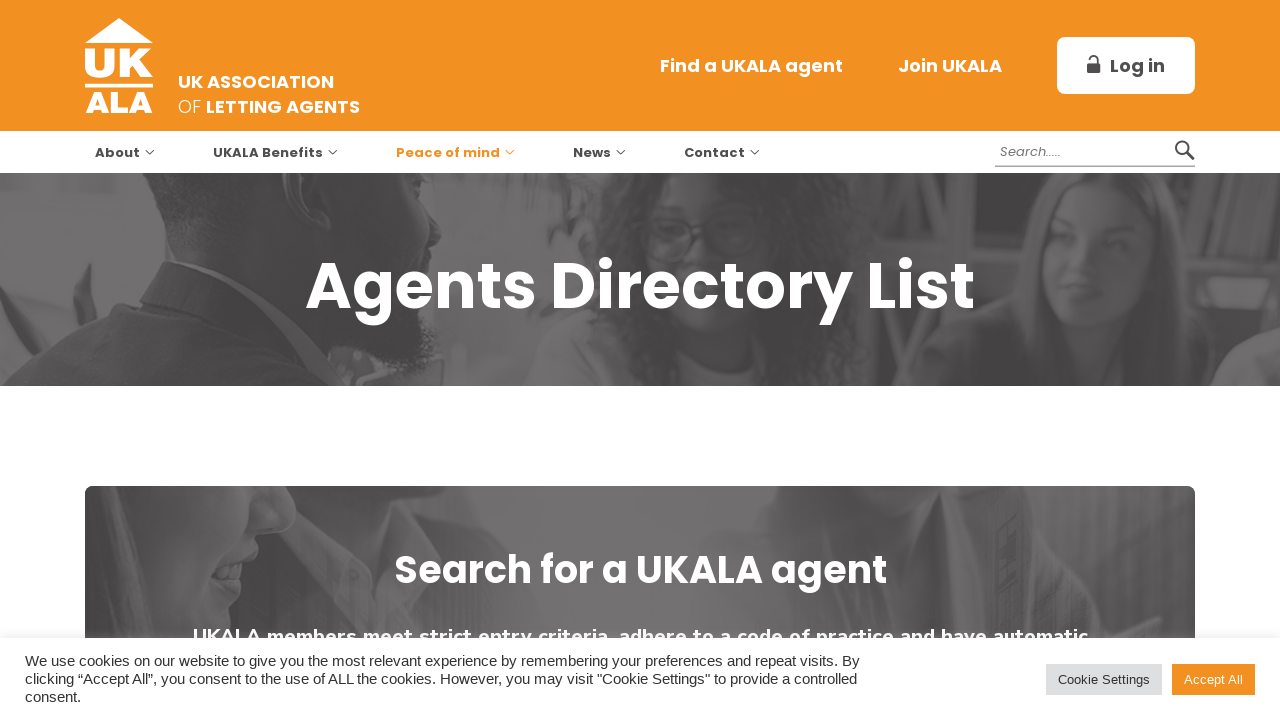

Waited 2 seconds after scrolling to top
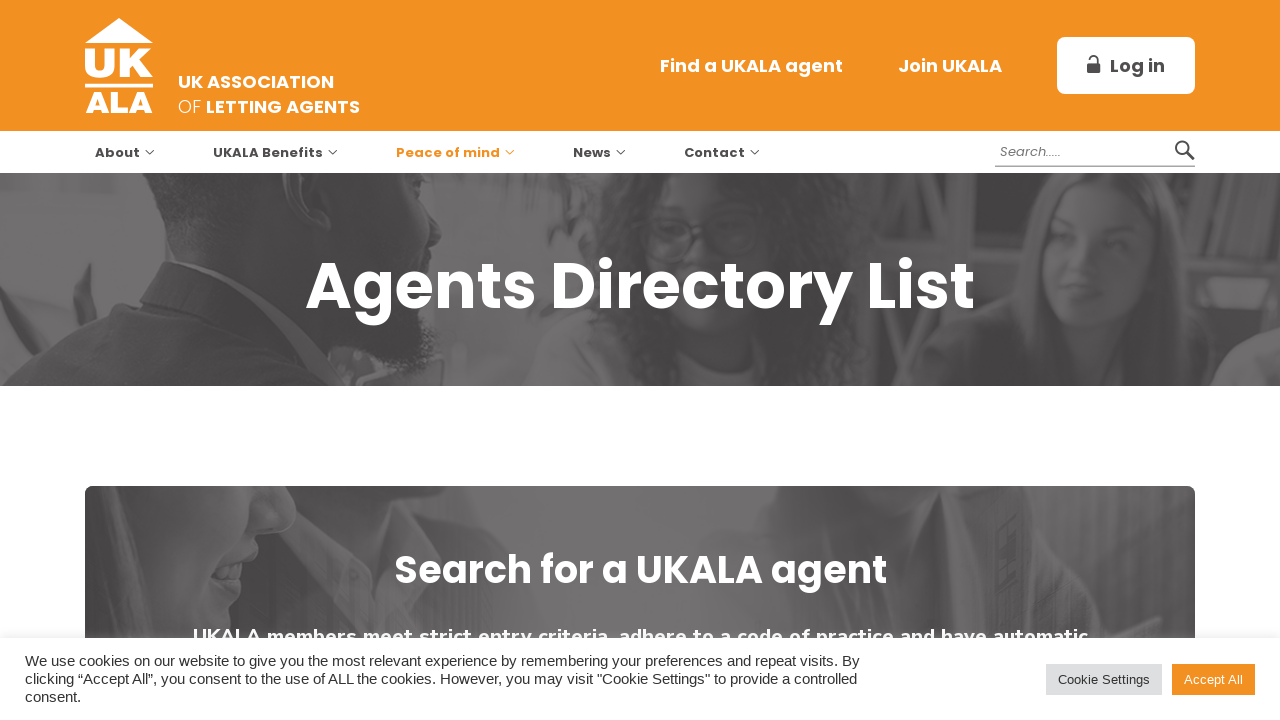

Scrolled to bottom of page 2
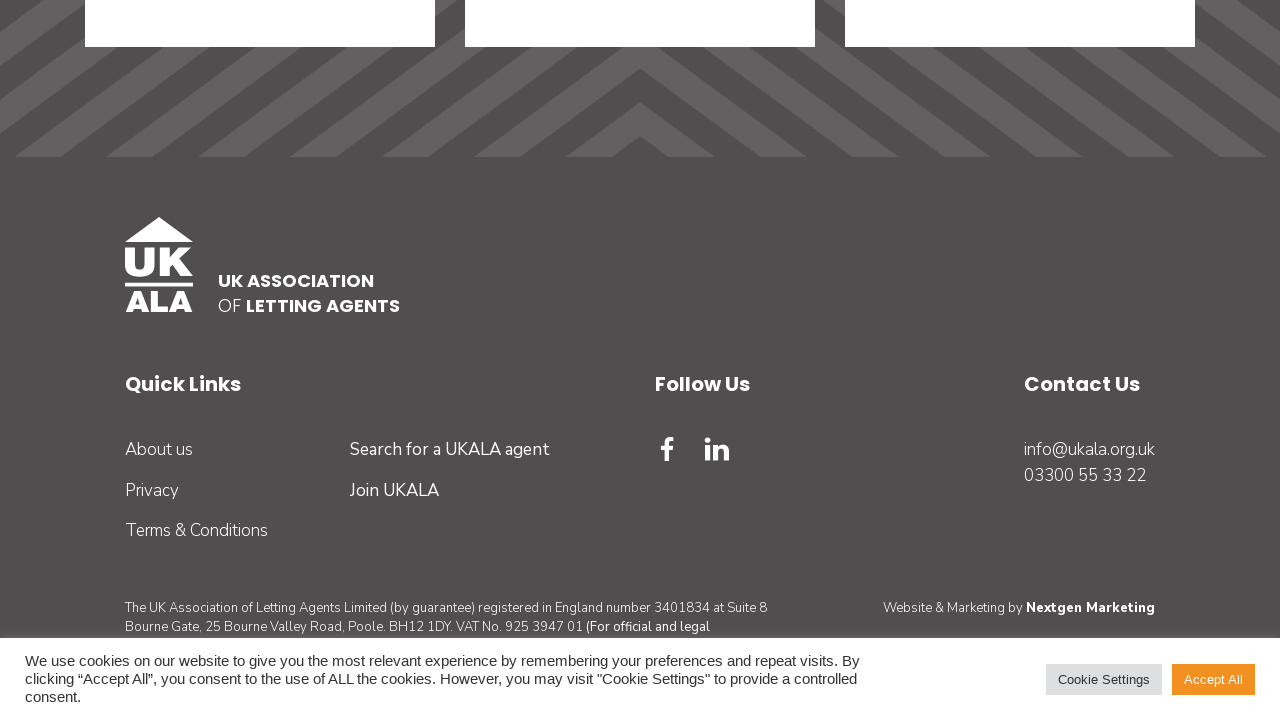

Waited 3 seconds after scrolling to bottom
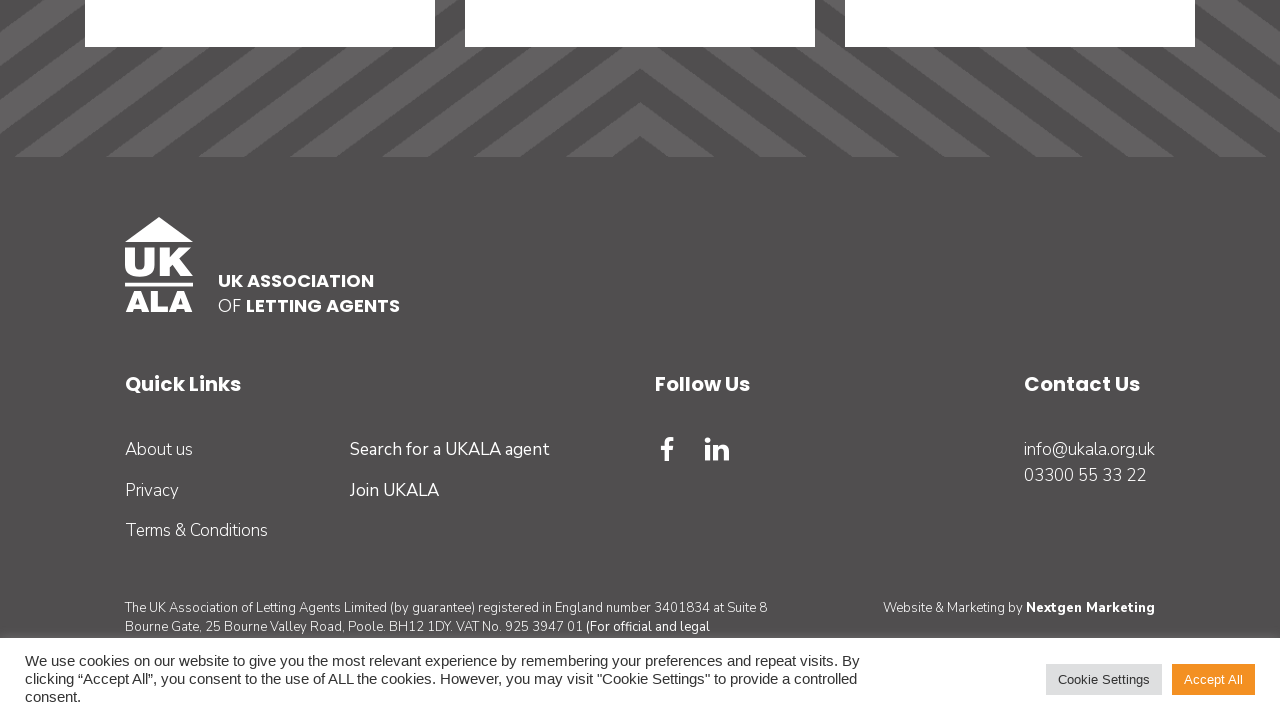

Clicked Next button to navigate to page 3 at (845, 360) on a.js-prevent:has-text('Next')
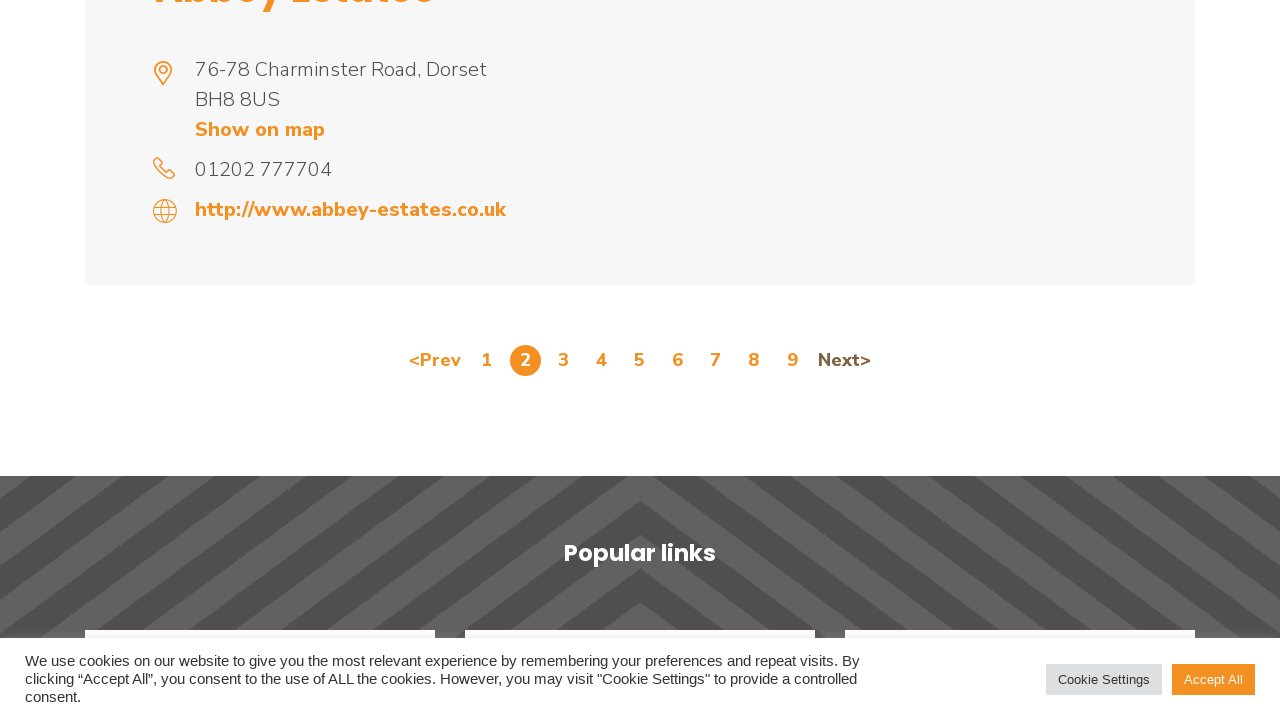

Waited 3 seconds for next page to load
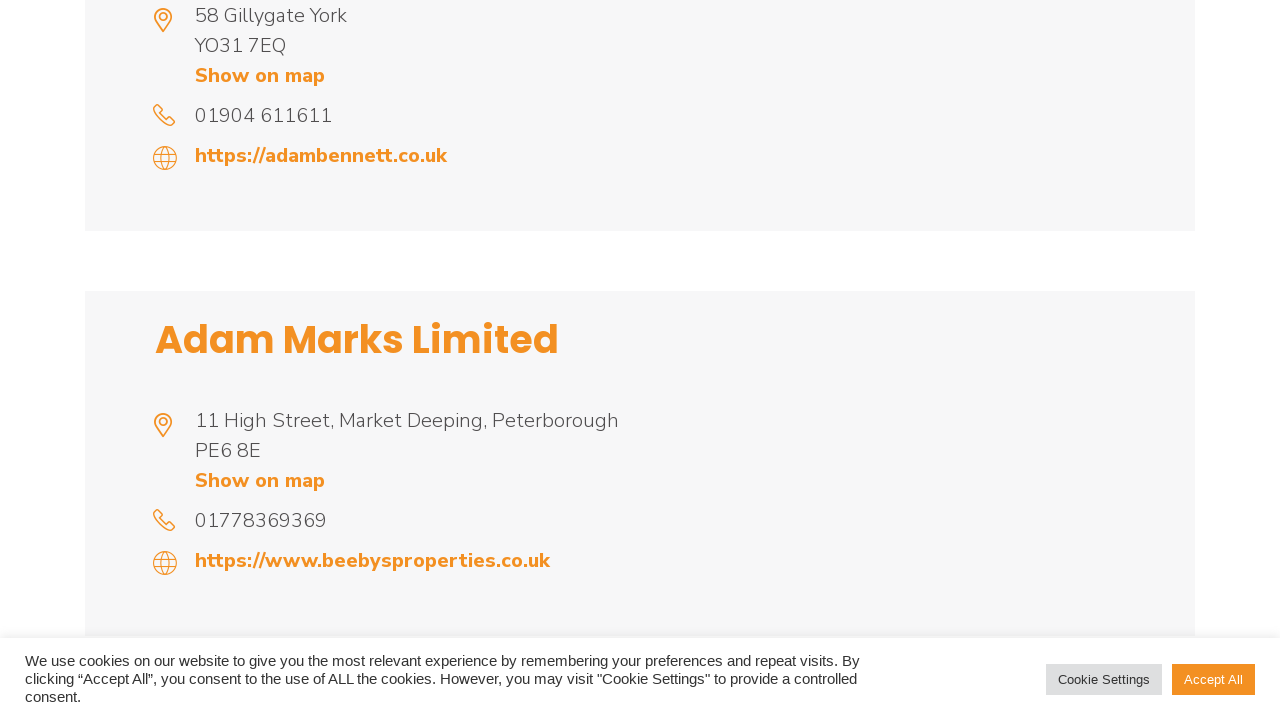

Scrolled to top of page 3
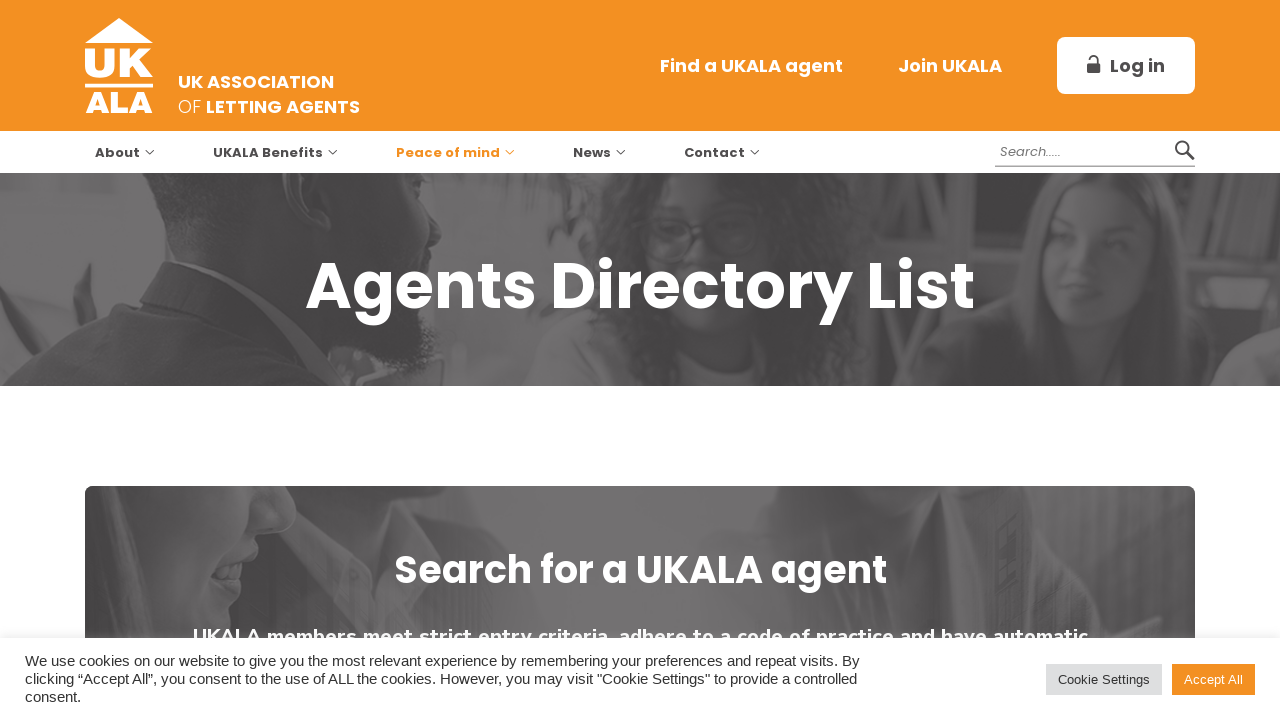

Waited 2 seconds after scrolling to top
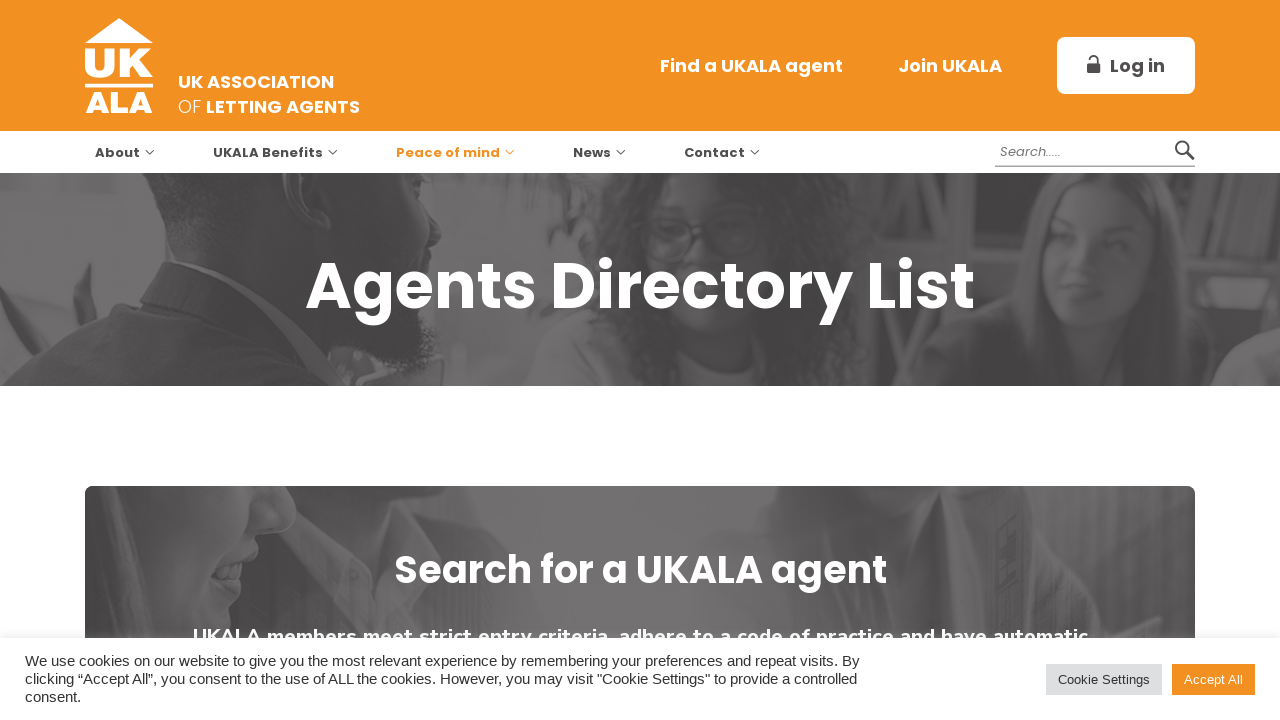

Scrolled to bottom of page 3
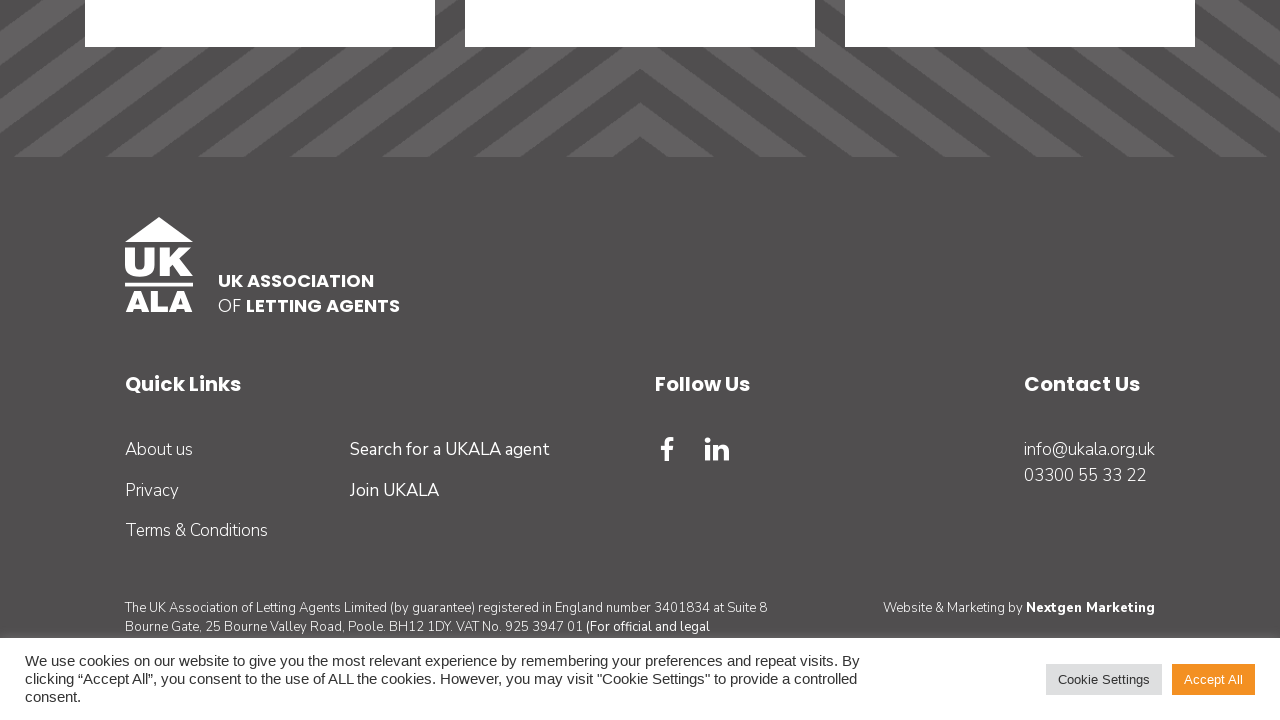

Waited 3 seconds after scrolling to bottom
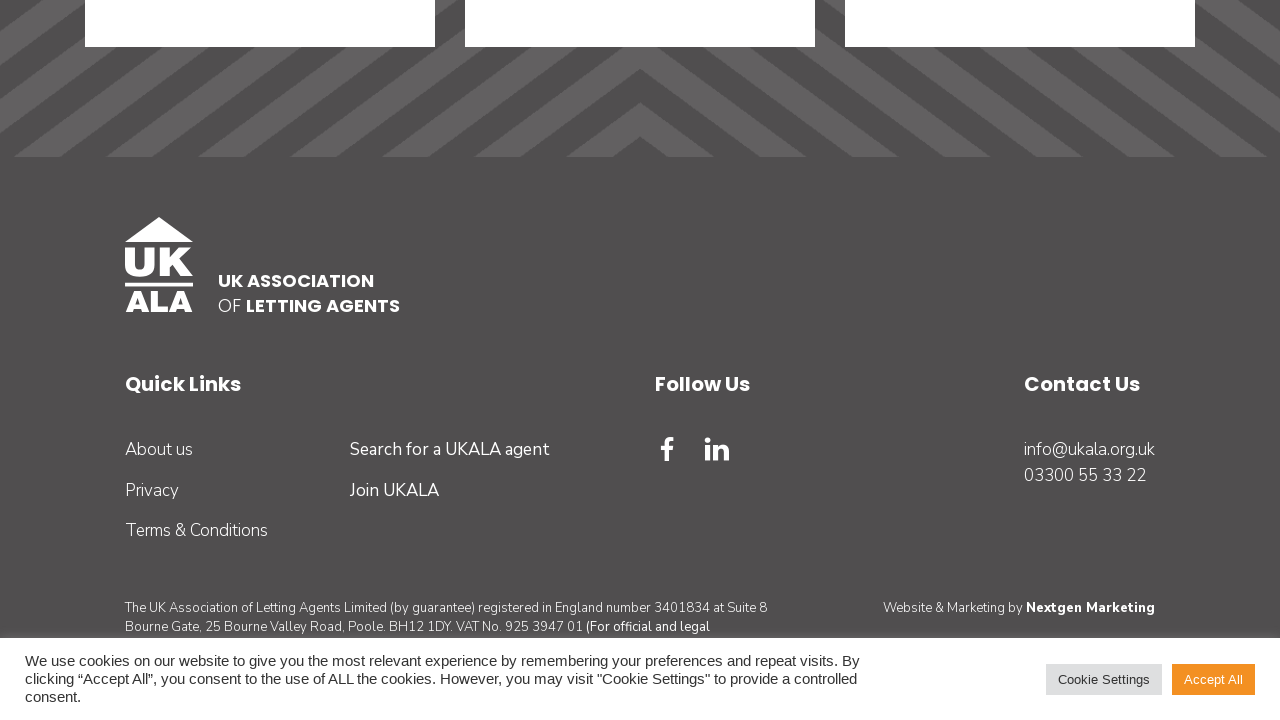

Clicked Next button to navigate to page 4 at (845, 361) on a.js-prevent:has-text('Next')
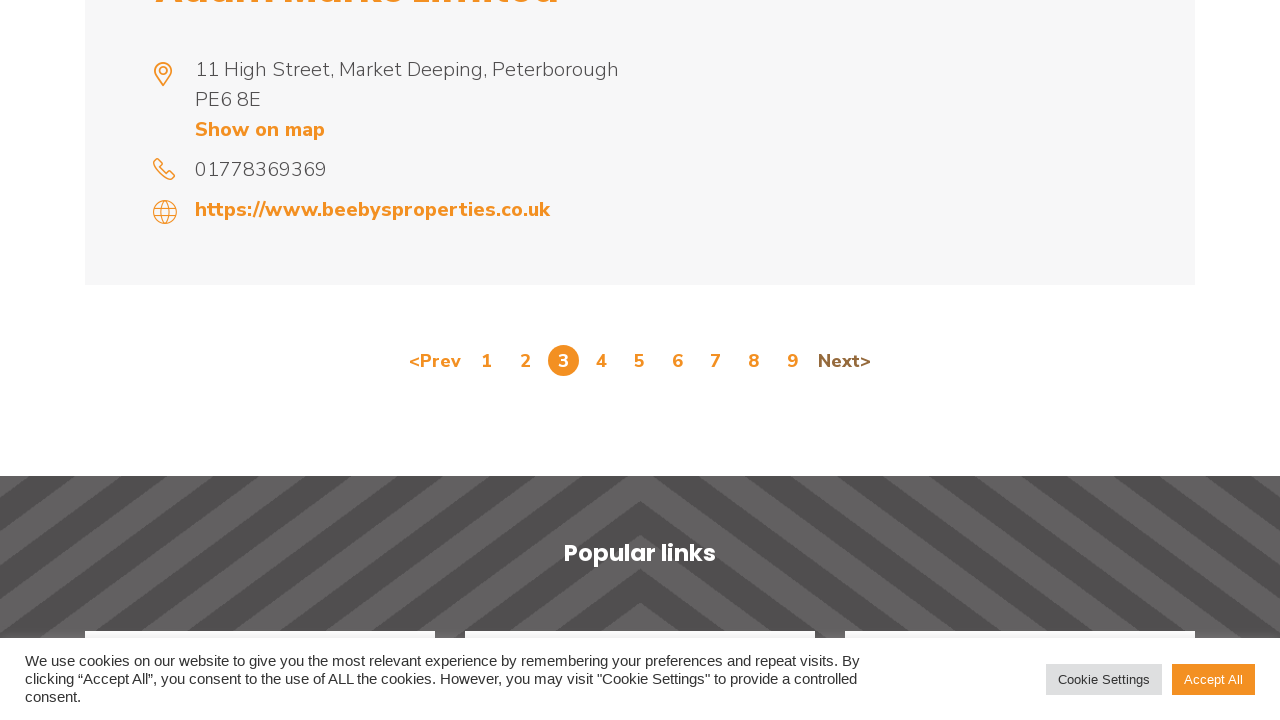

Waited 3 seconds for next page to load
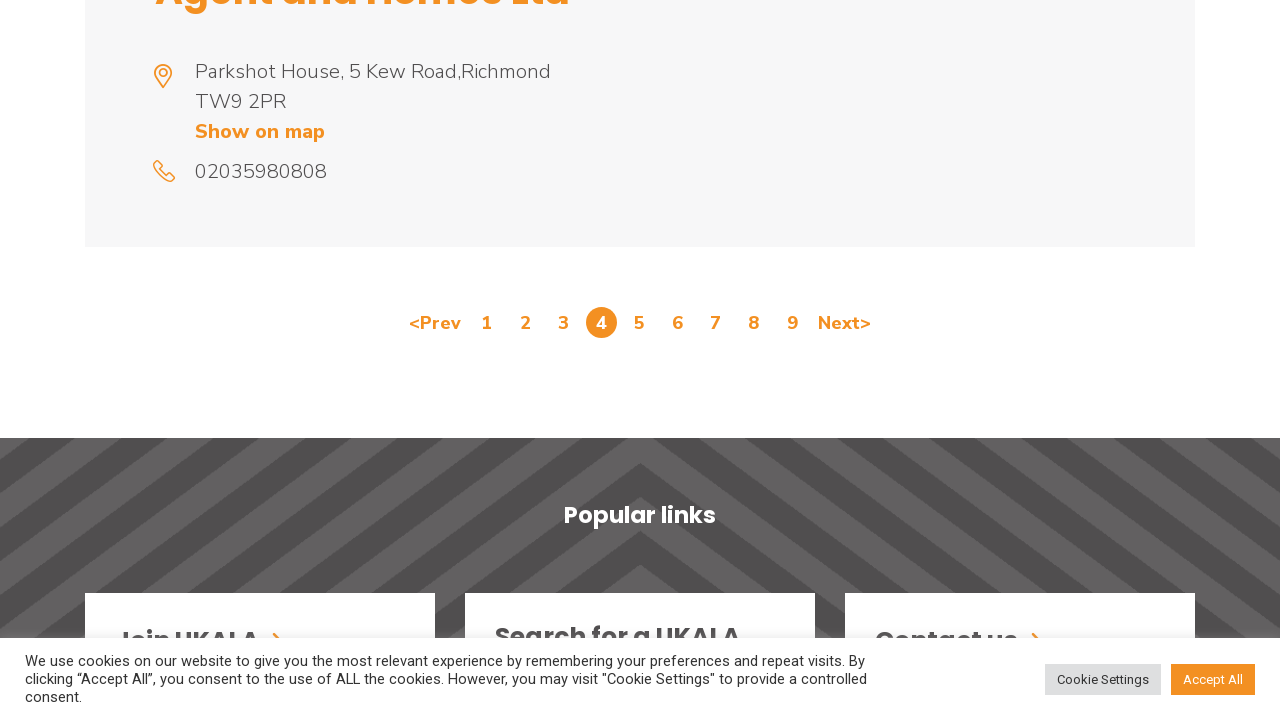

Scrolled to top of page 4
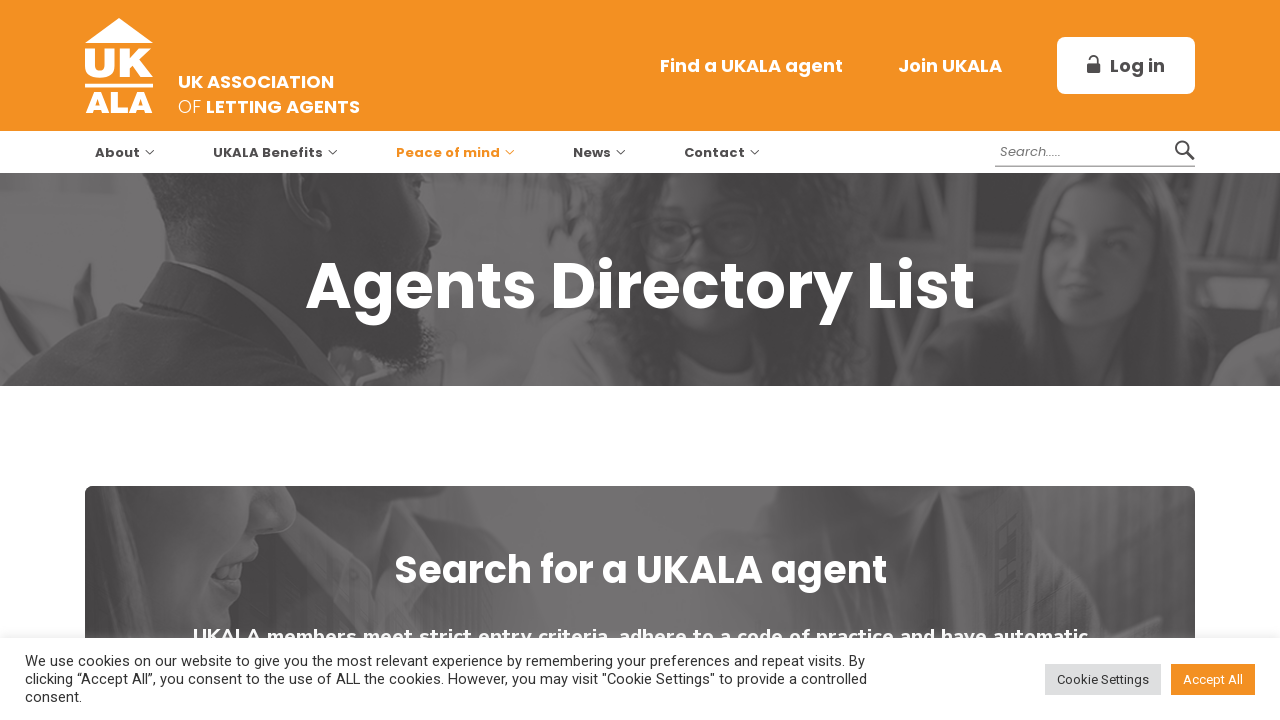

Waited 2 seconds after scrolling to top
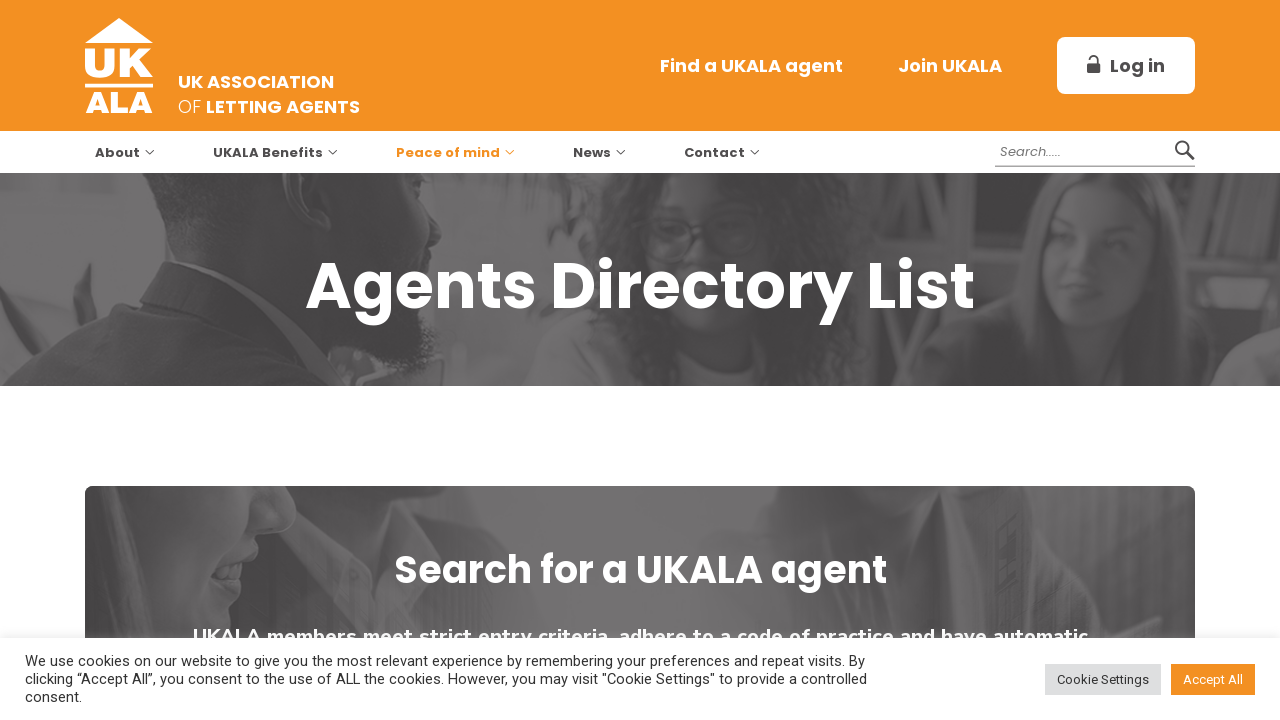

Scrolled to bottom of page 4
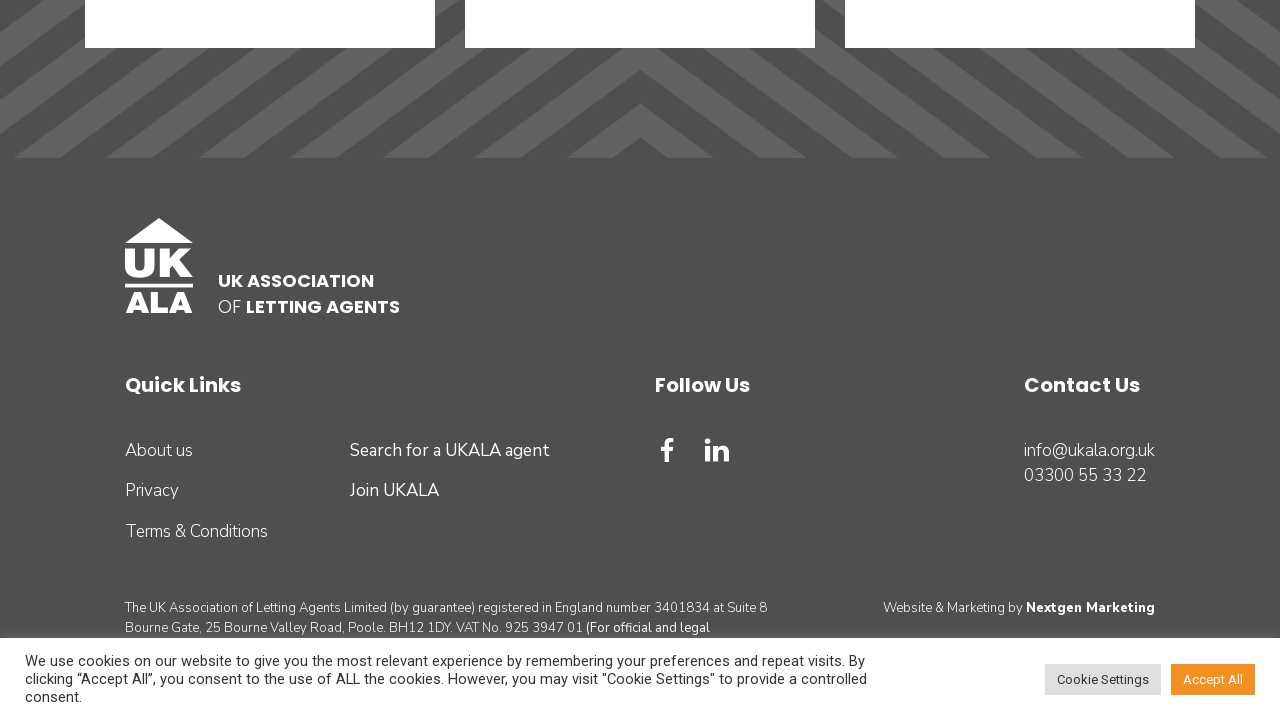

Waited 3 seconds after scrolling to bottom
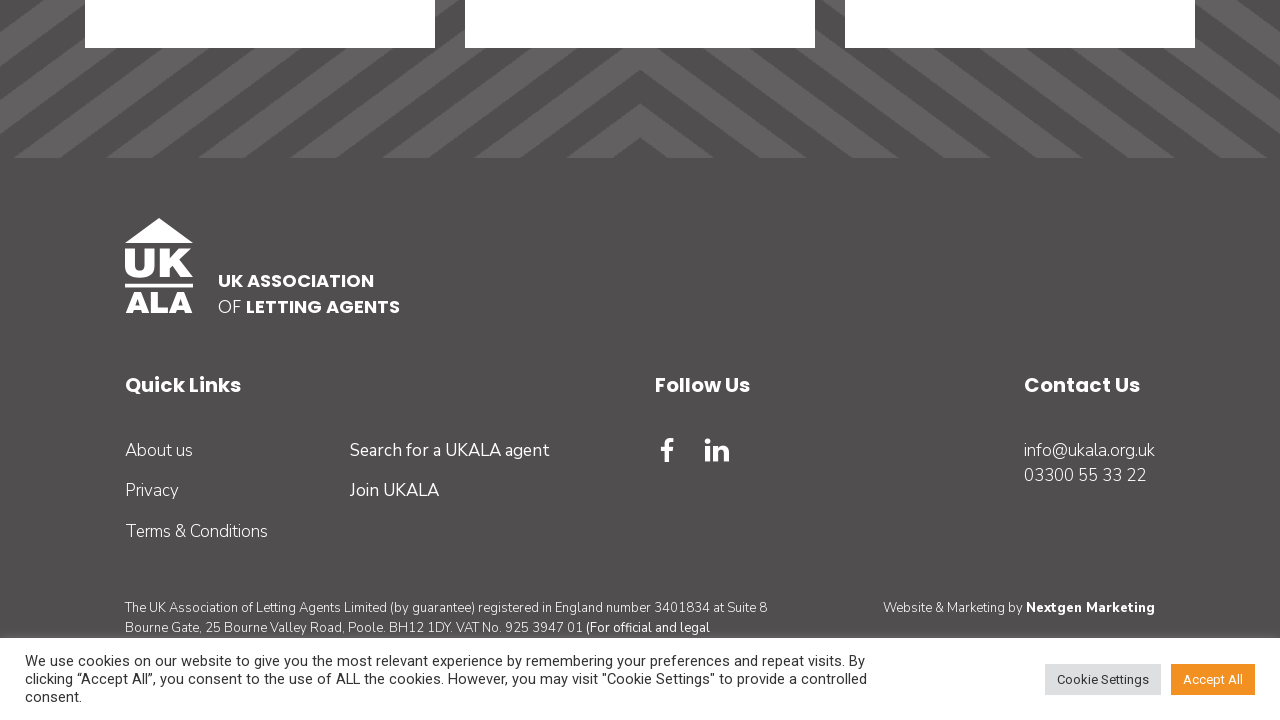

Clicked Next button to navigate to page 5 at (845, 361) on a.js-prevent:has-text('Next')
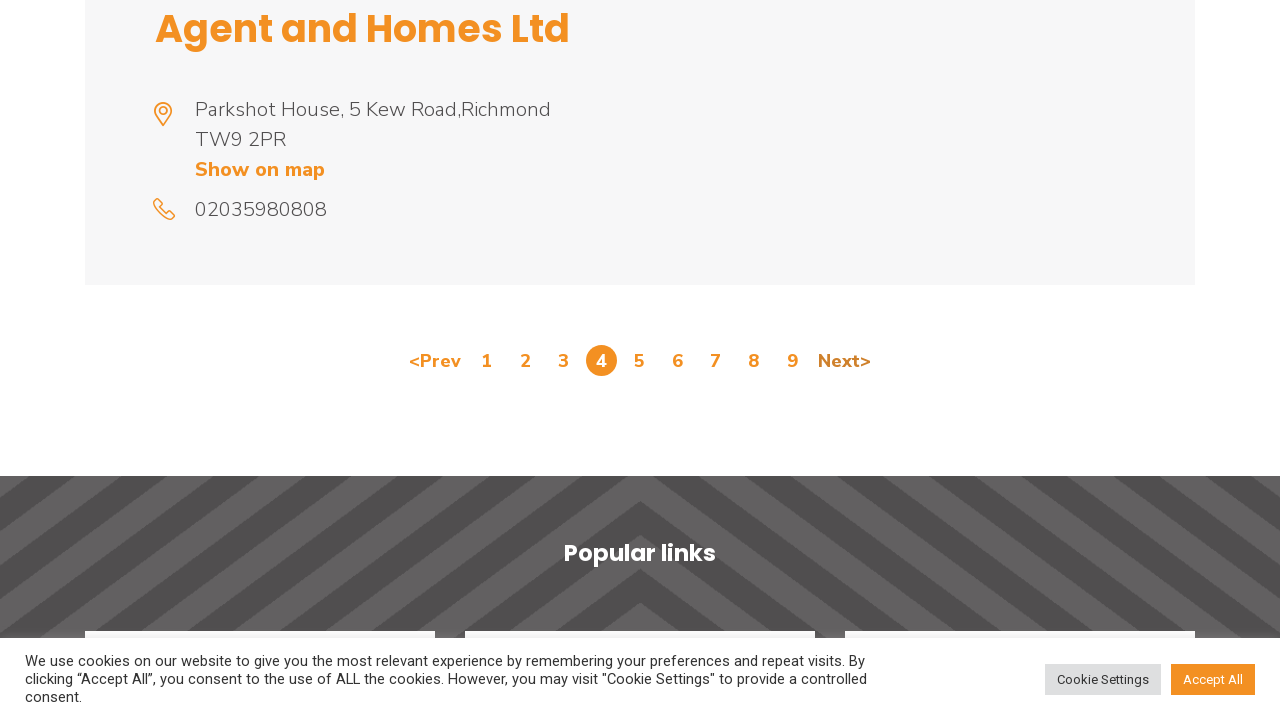

Waited 3 seconds for next page to load
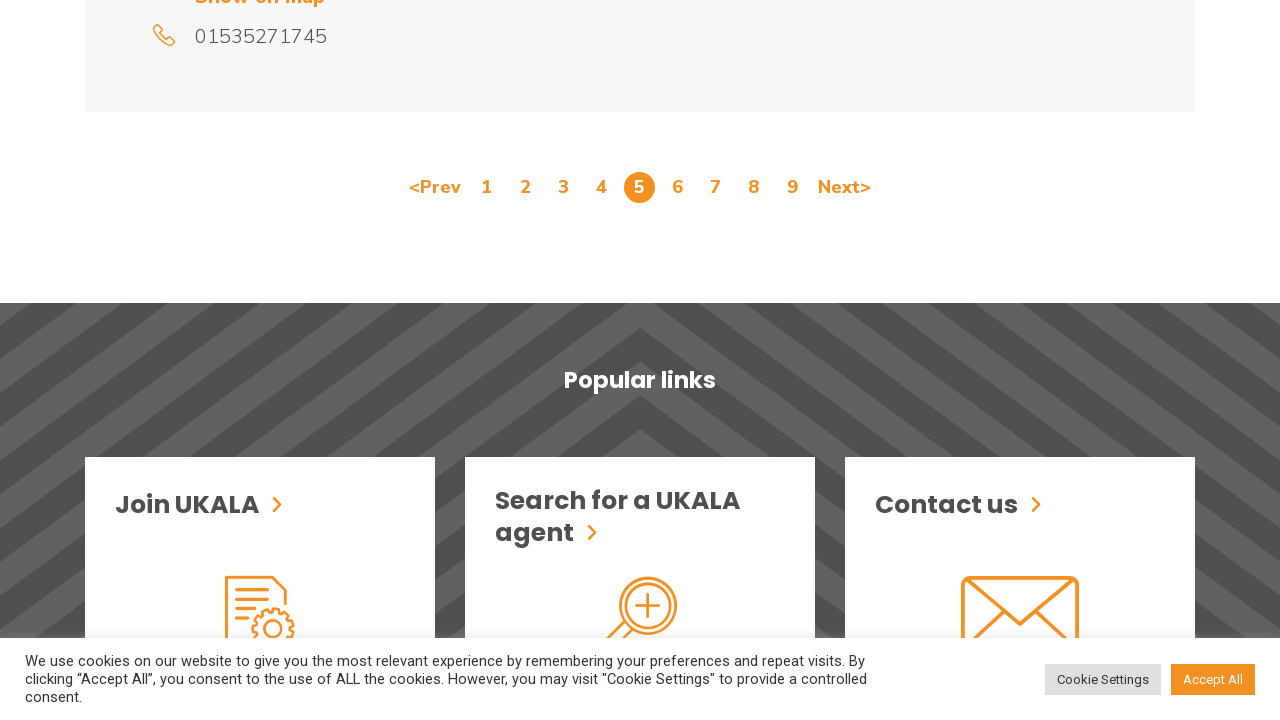

Scrolled to top of page 5
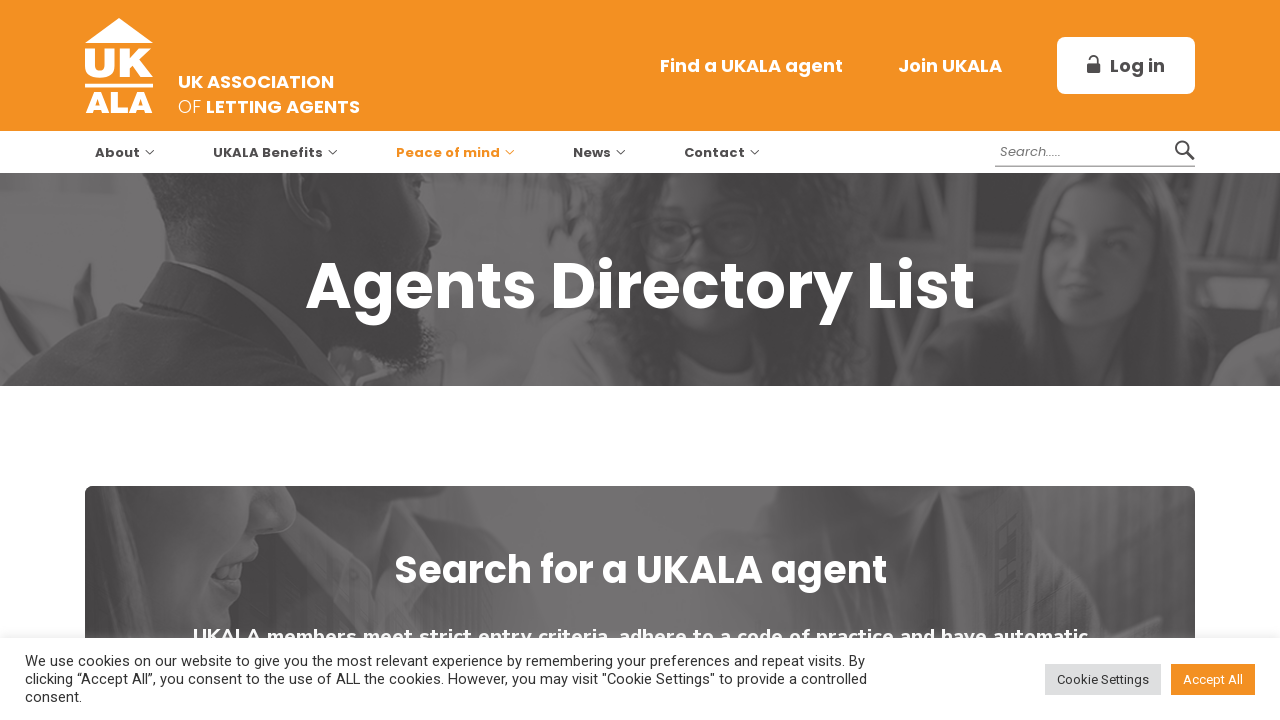

Waited 2 seconds after scrolling to top
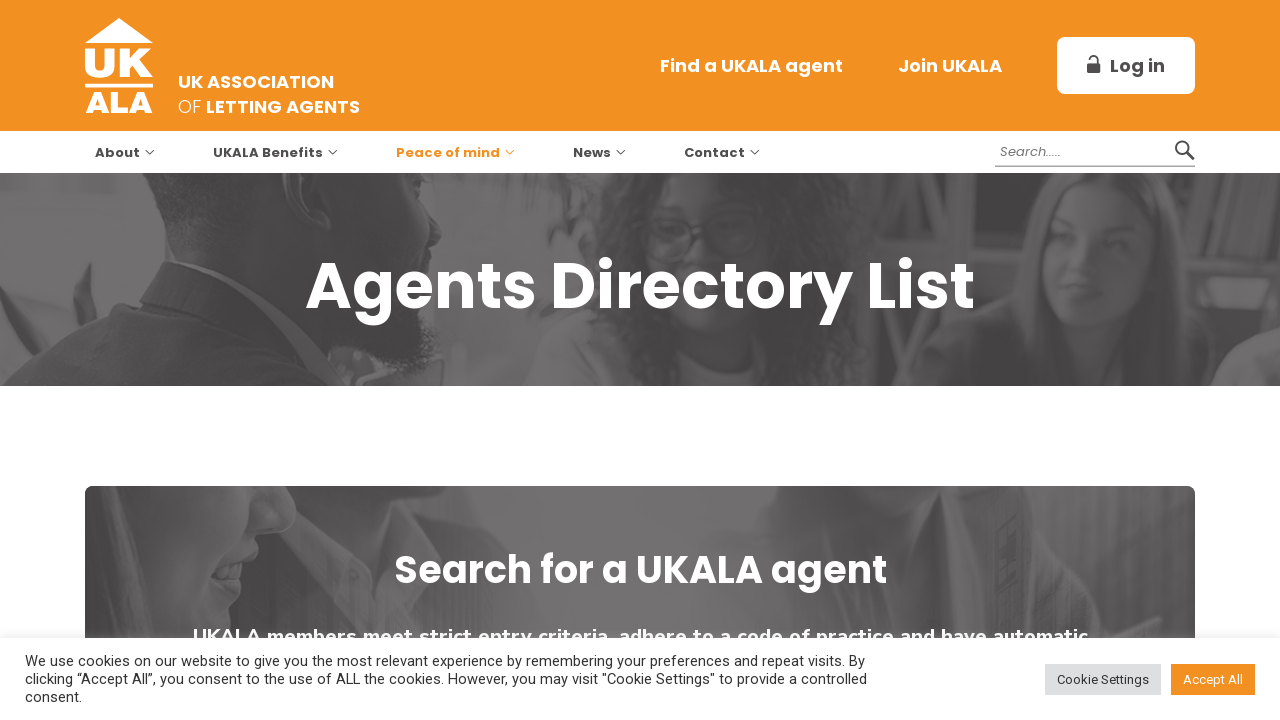

Scrolled to bottom of page 5
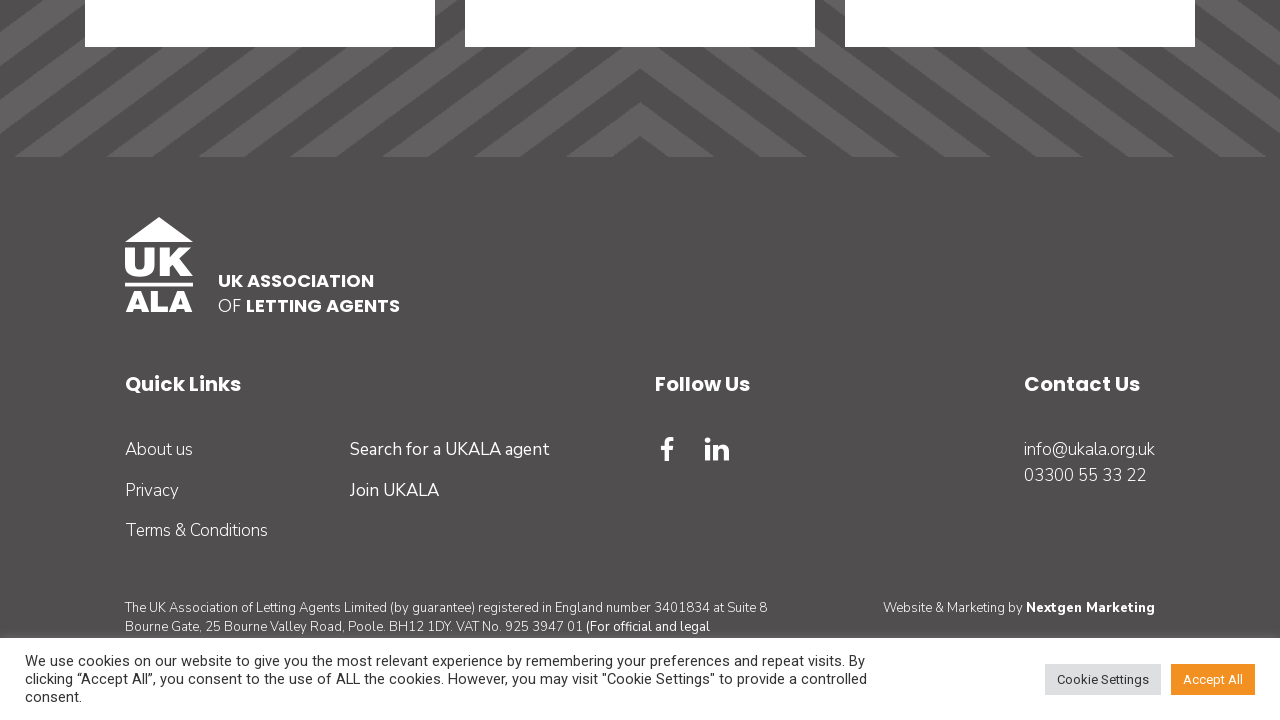

Waited 3 seconds after scrolling to bottom
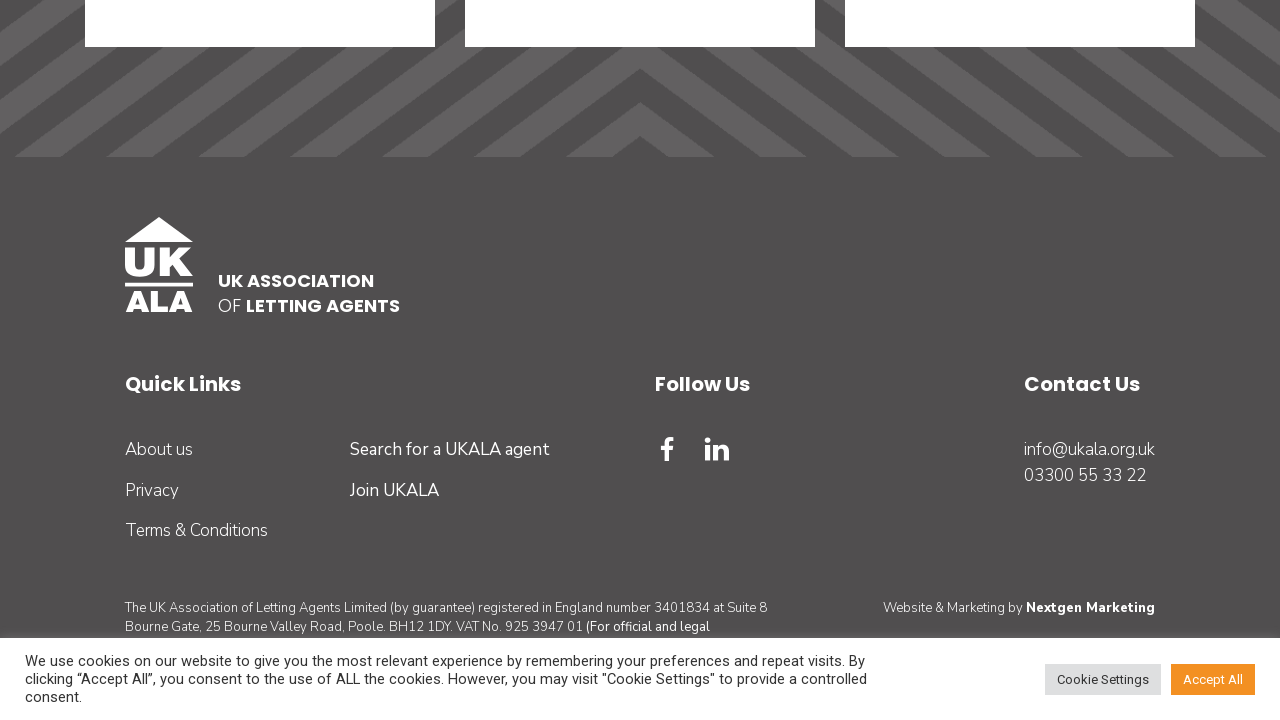

Clicked Next button to navigate to page 6 at (845, 360) on a.js-prevent:has-text('Next')
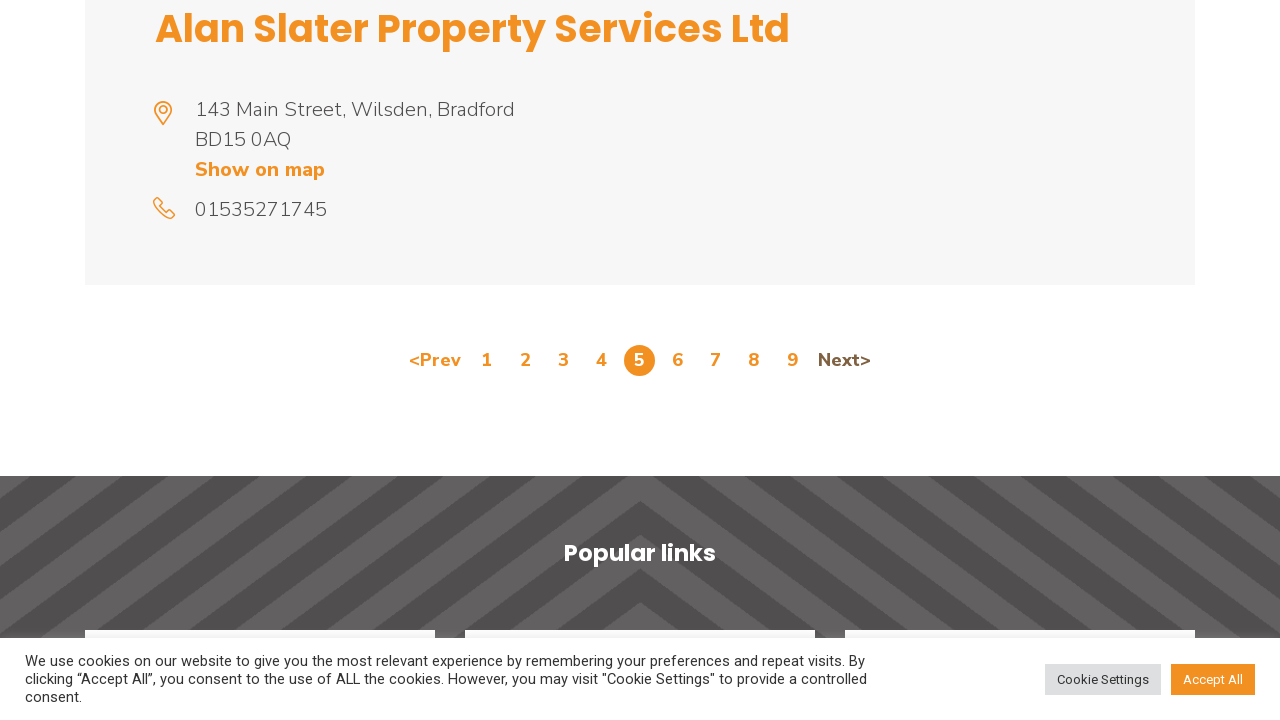

Waited 3 seconds for next page to load
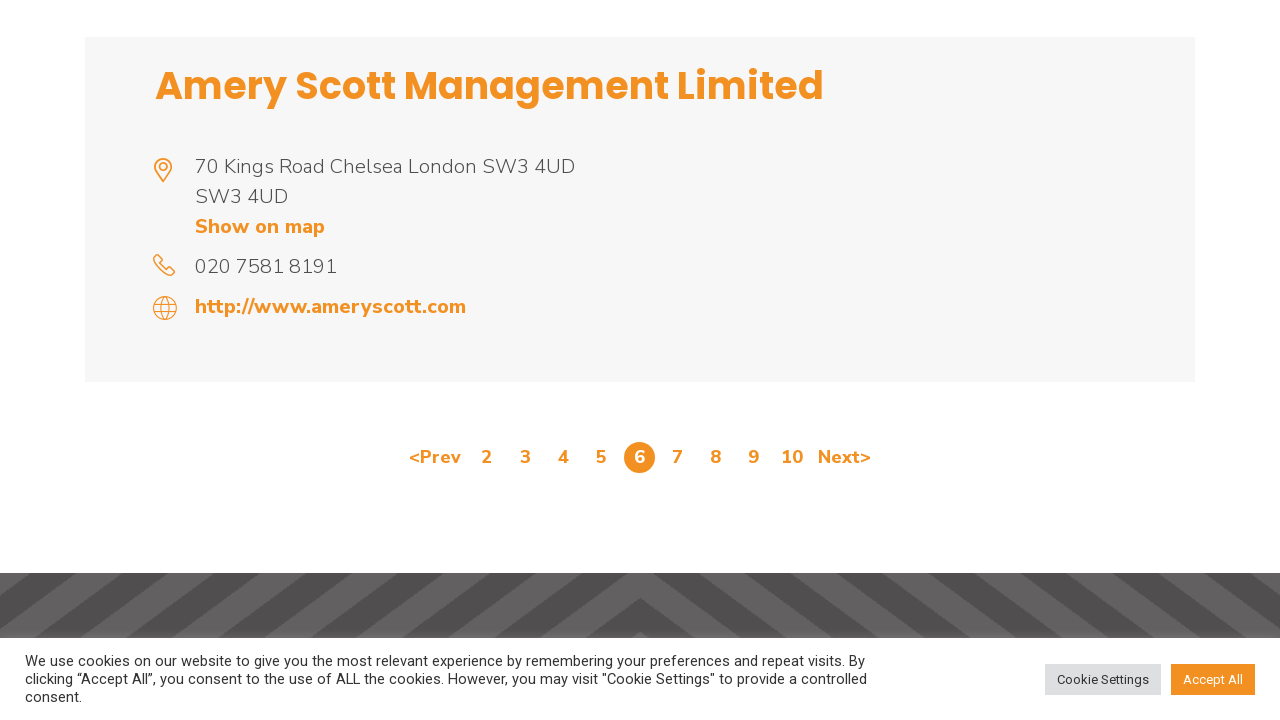

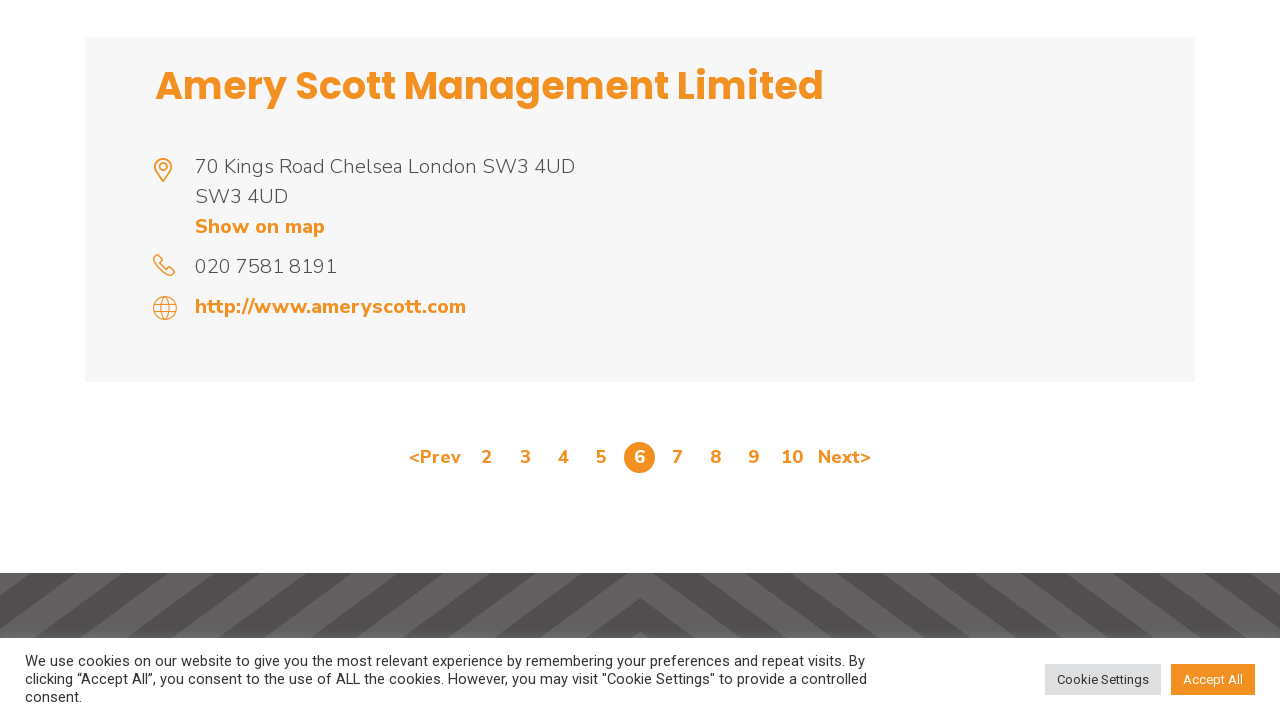